Launches the Infosys official website and verifies the page loads successfully

Starting URL: https://www.infosys.com/

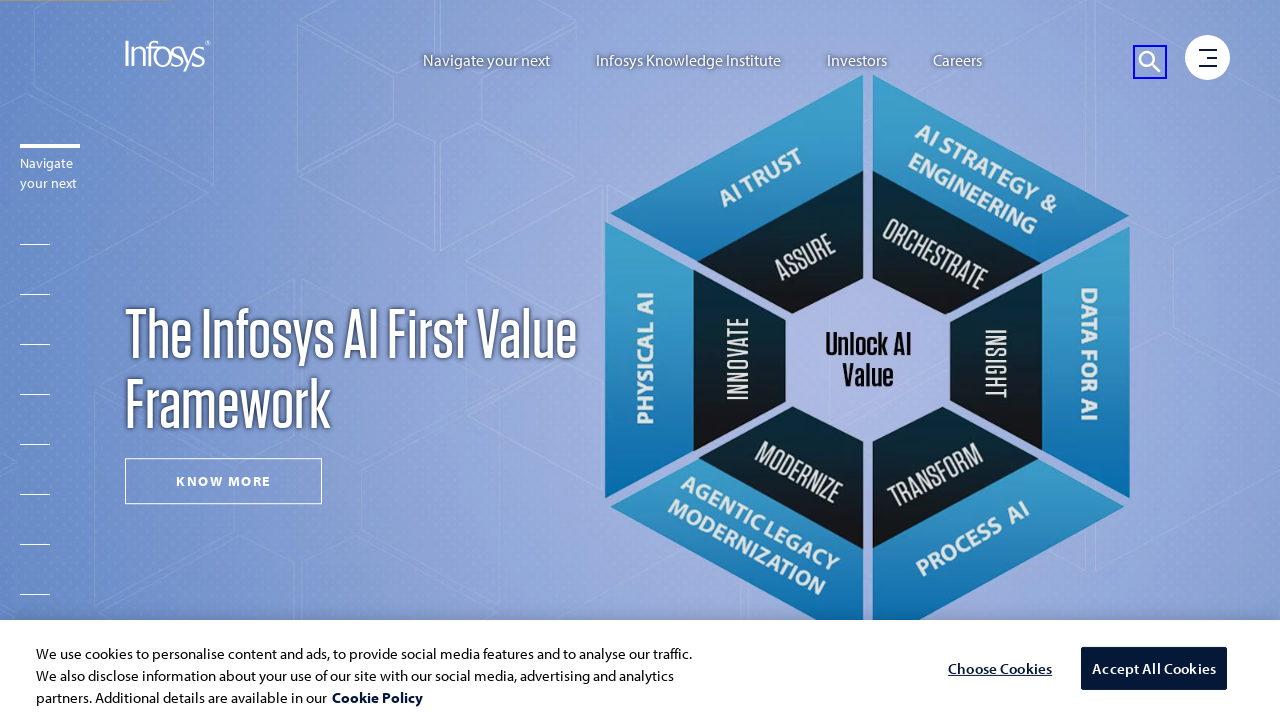

Waited for page to reach domcontentloaded state
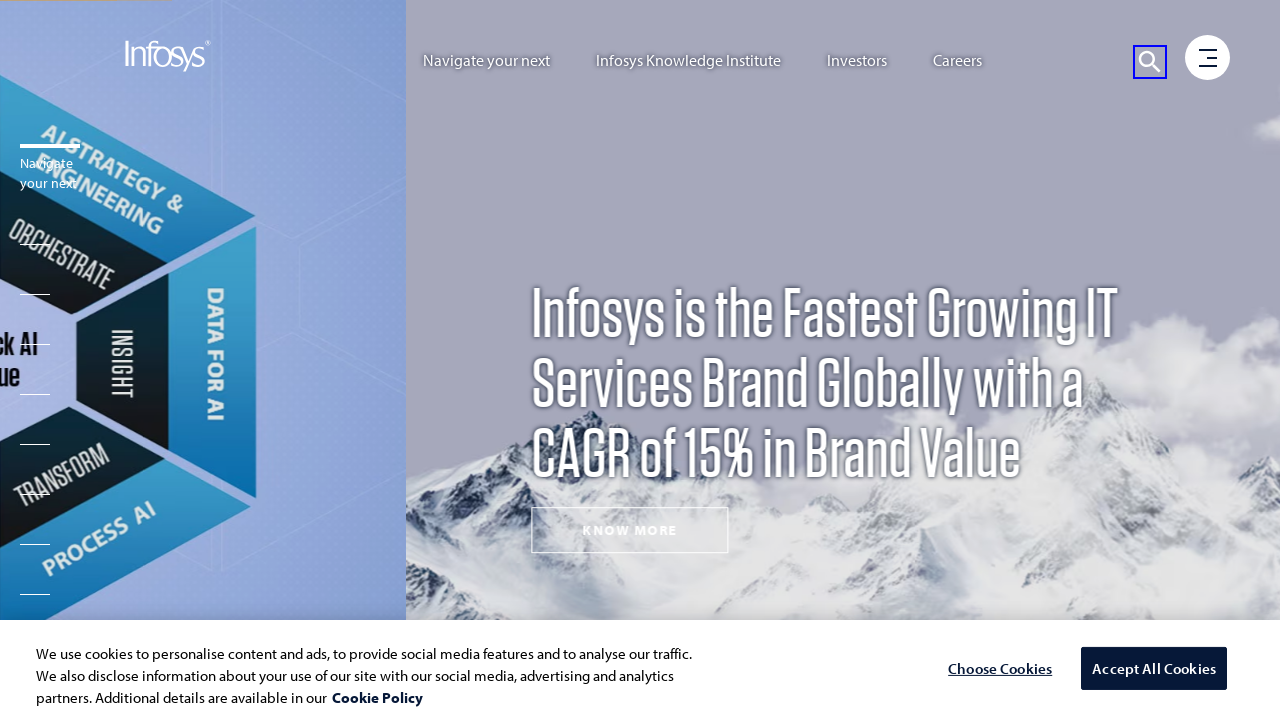

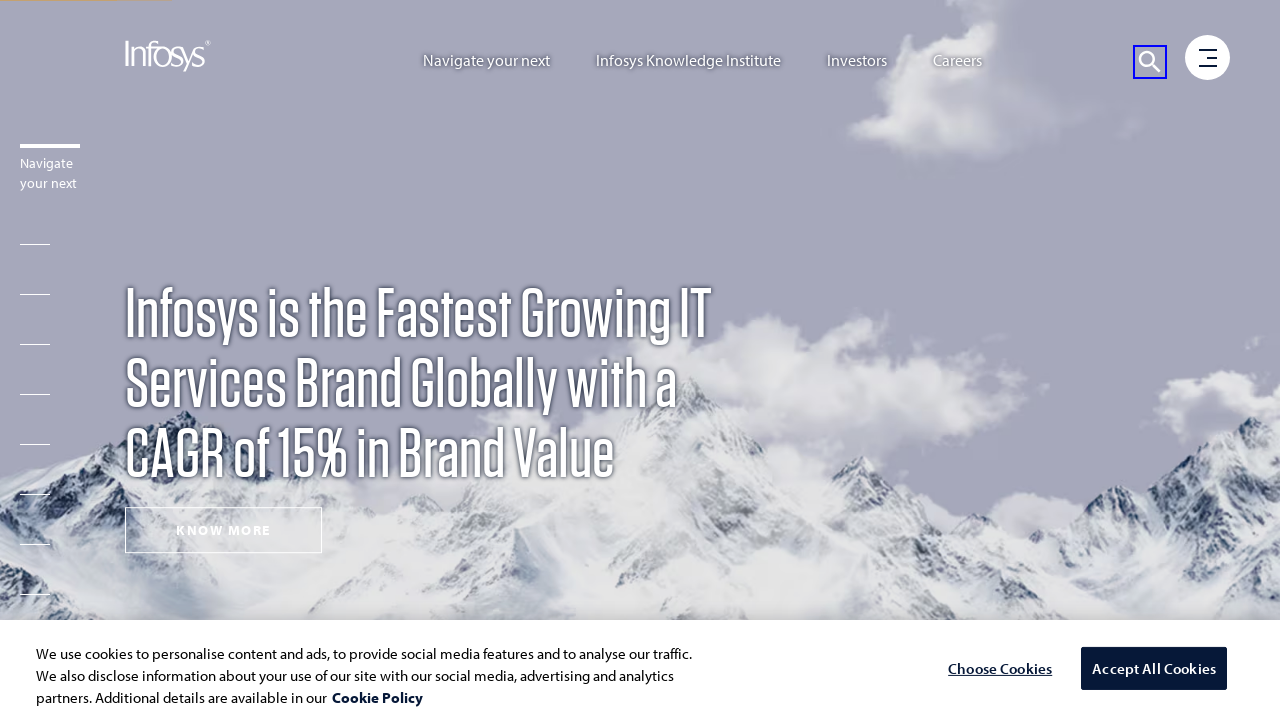